Tests dynamic visibility controls by toggling a checkbox element's visibility using a button

Starting URL: https://v1.training-support.net/selenium/dynamic-controls

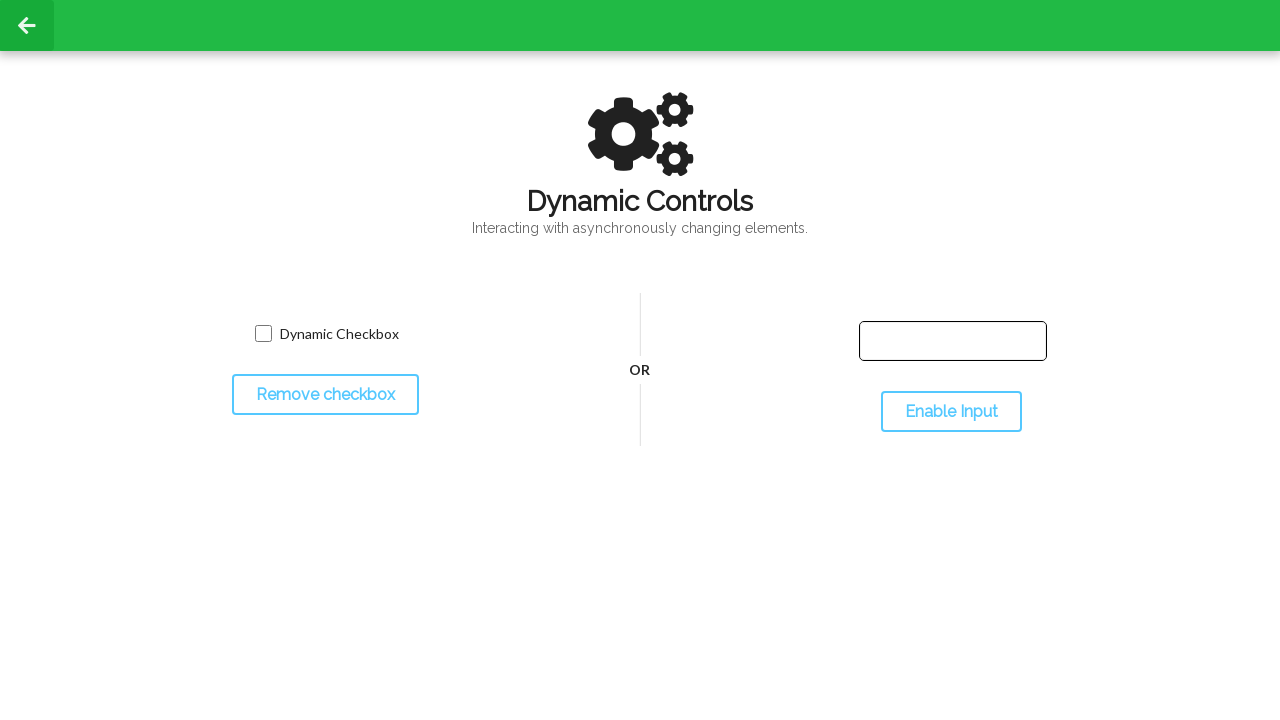

Clicked toggle button to hide the checkbox at (325, 395) on #toggleCheckbox
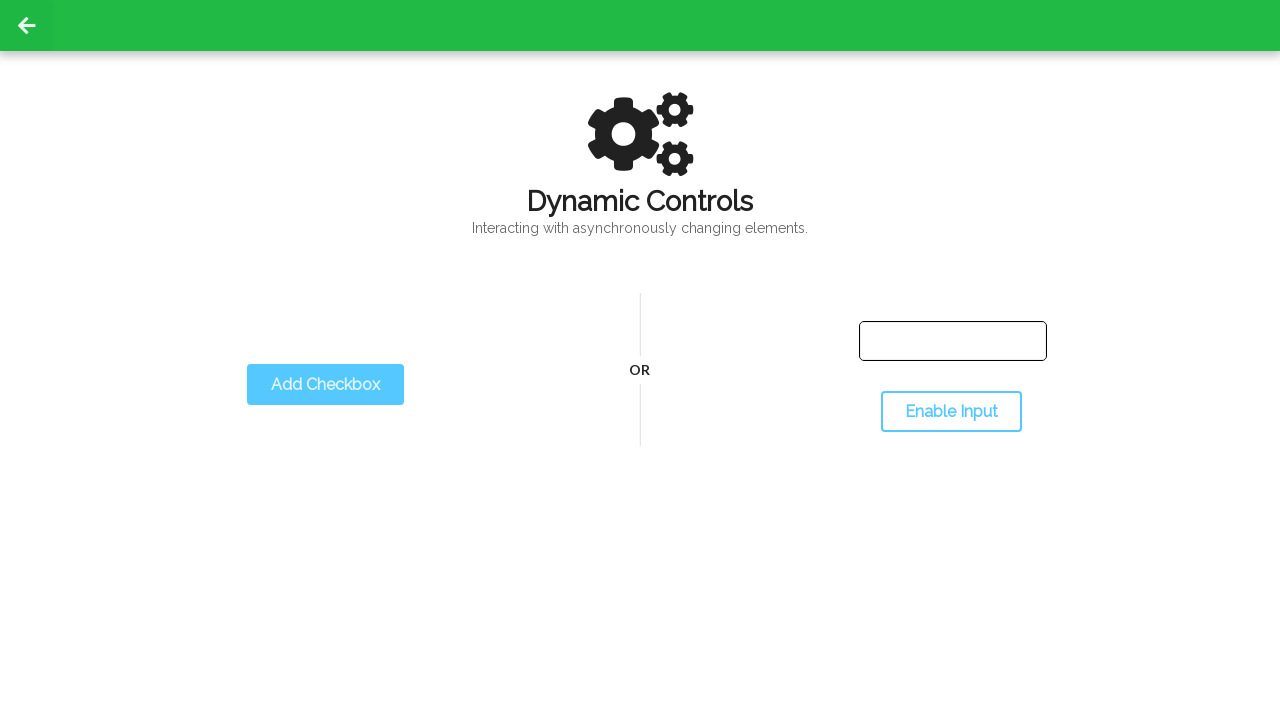

Checkbox became hidden after toggle
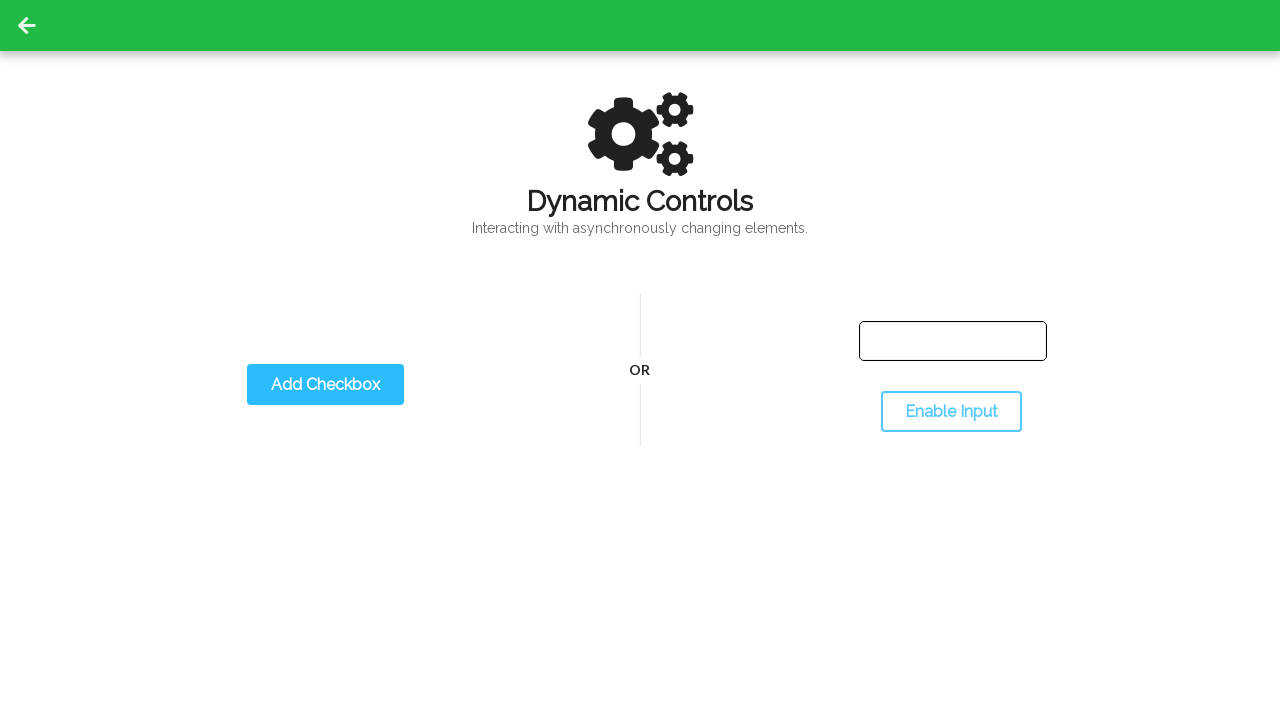

Clicked toggle button to show the checkbox at (325, 385) on #toggleCheckbox
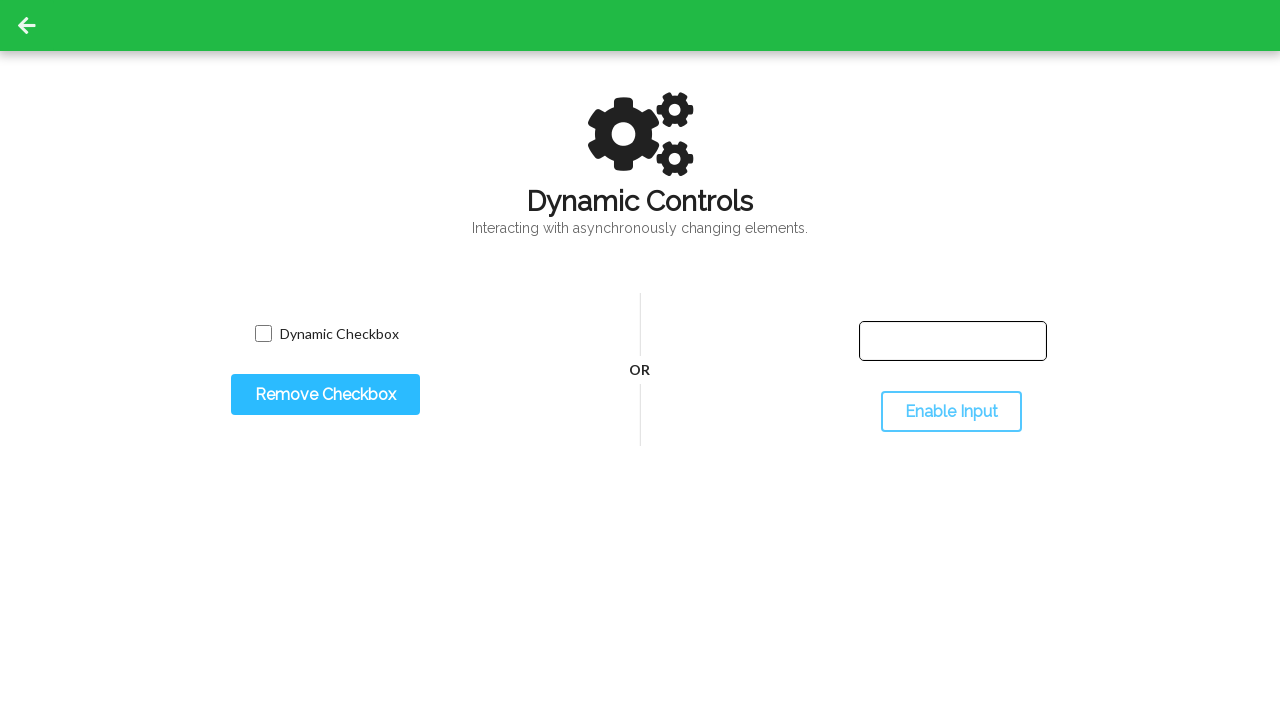

Checkbox became visible after toggle
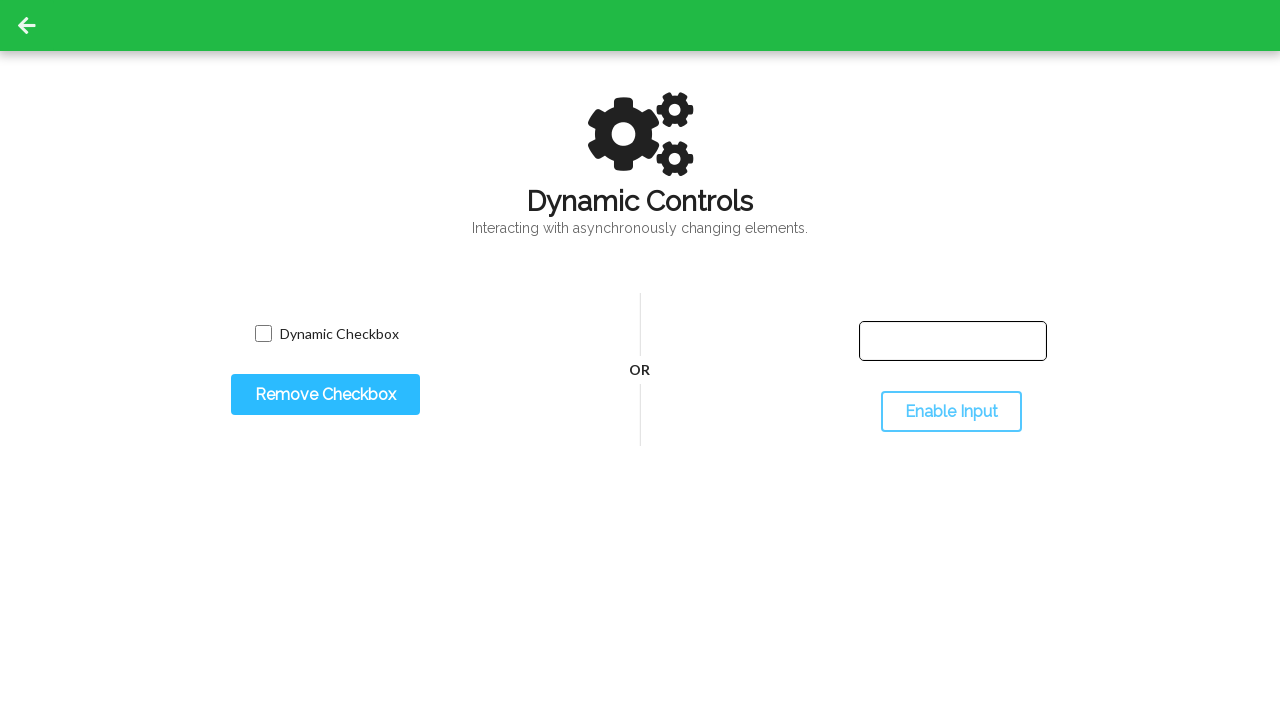

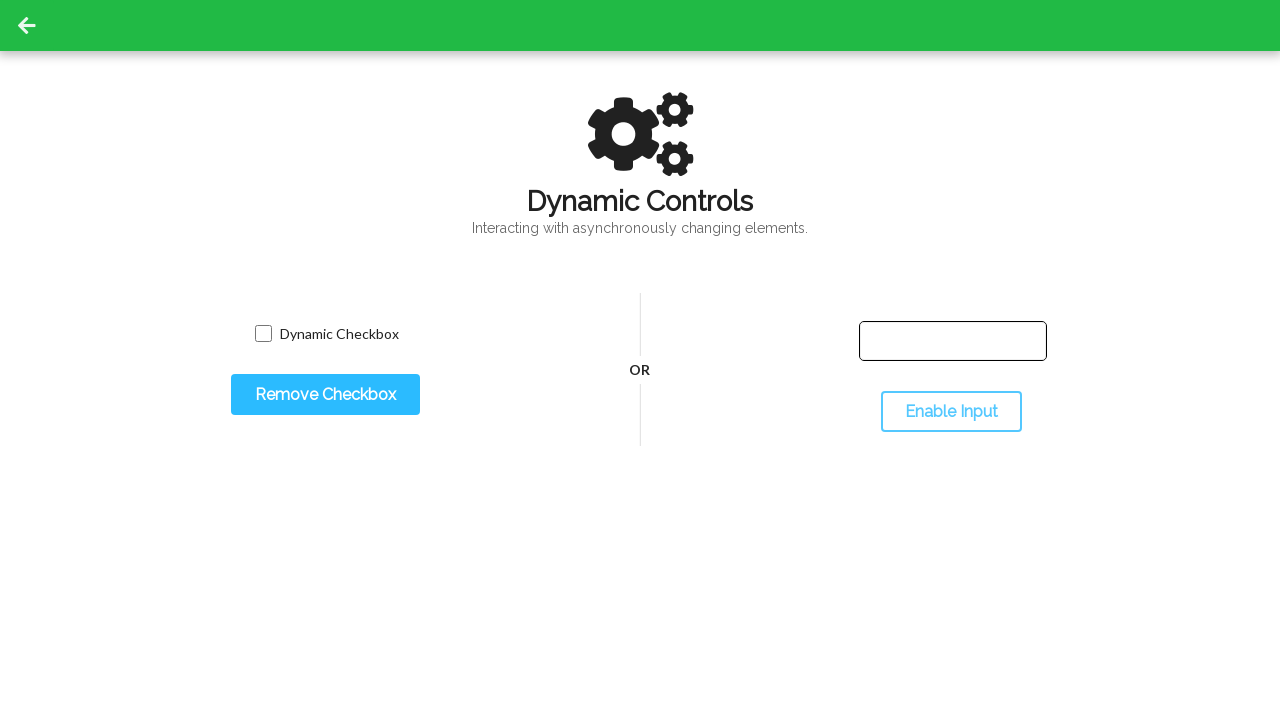